Tests marking individual items as complete using their checkboxes

Starting URL: https://demo.playwright.dev/todomvc

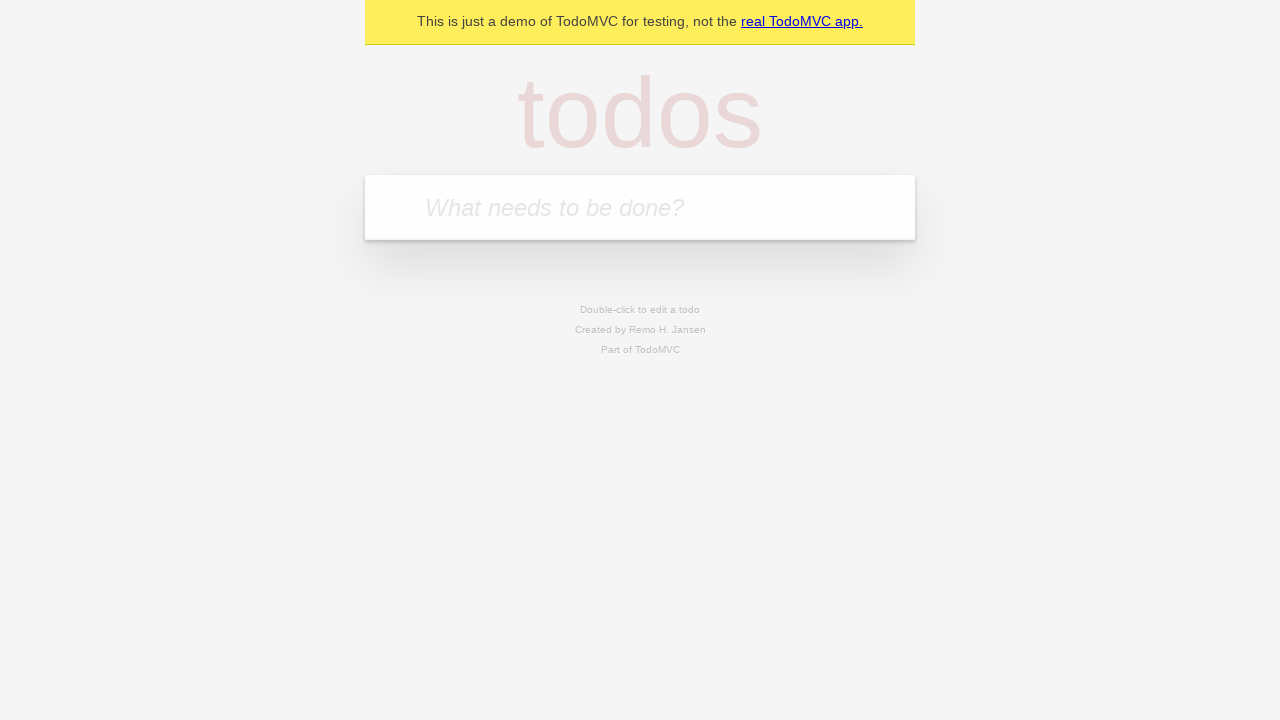

Filled todo input with 'buy some cheese' on internal:attr=[placeholder="What needs to be done?"i]
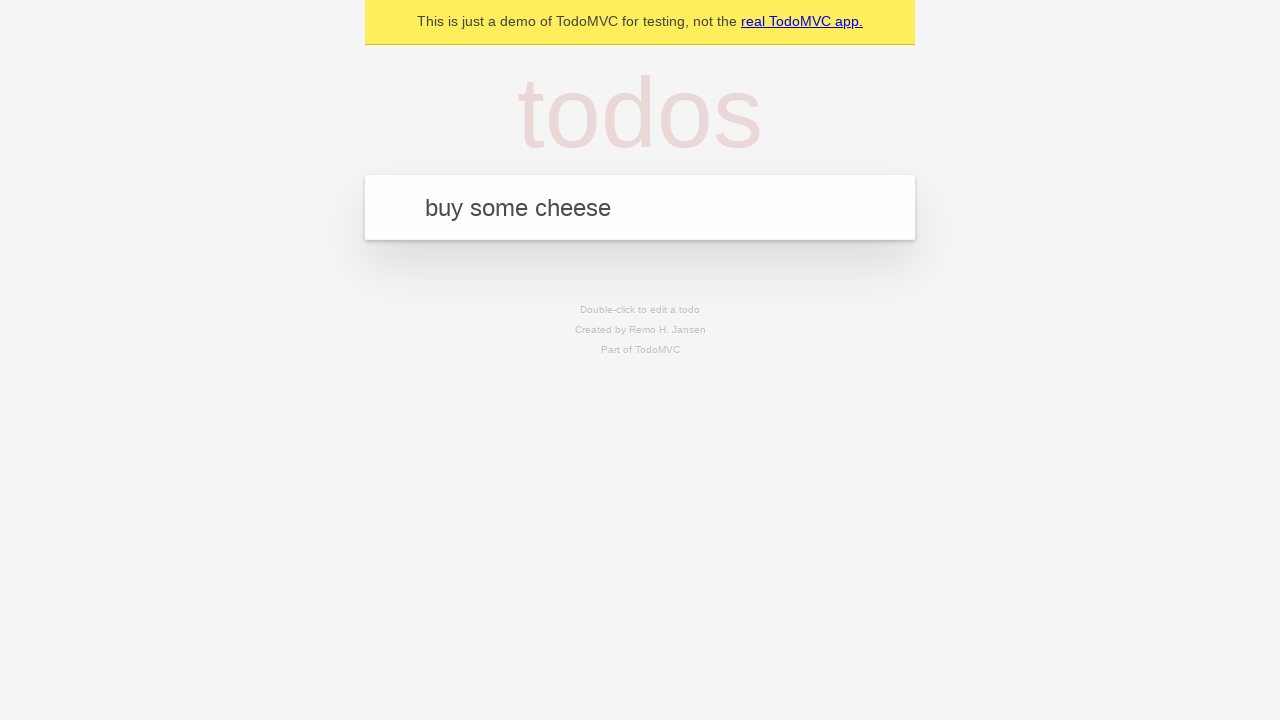

Pressed Enter to create first todo item on internal:attr=[placeholder="What needs to be done?"i]
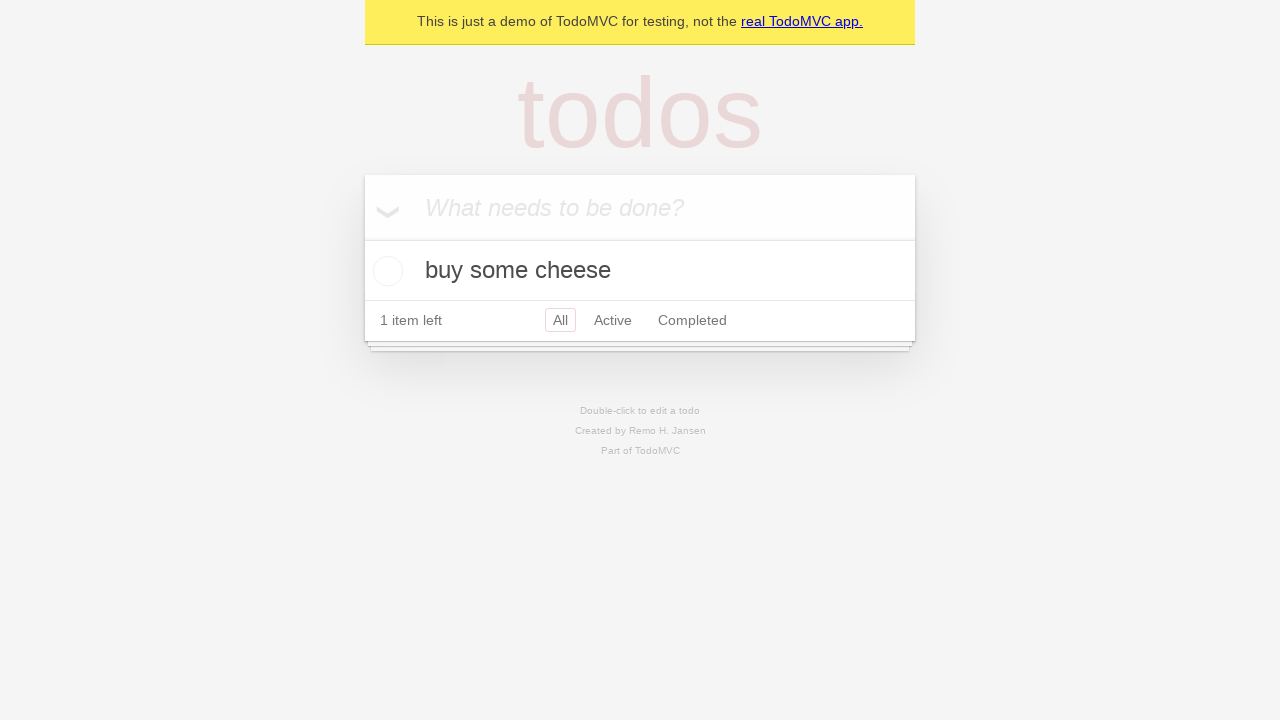

Filled todo input with 'feed the cat' on internal:attr=[placeholder="What needs to be done?"i]
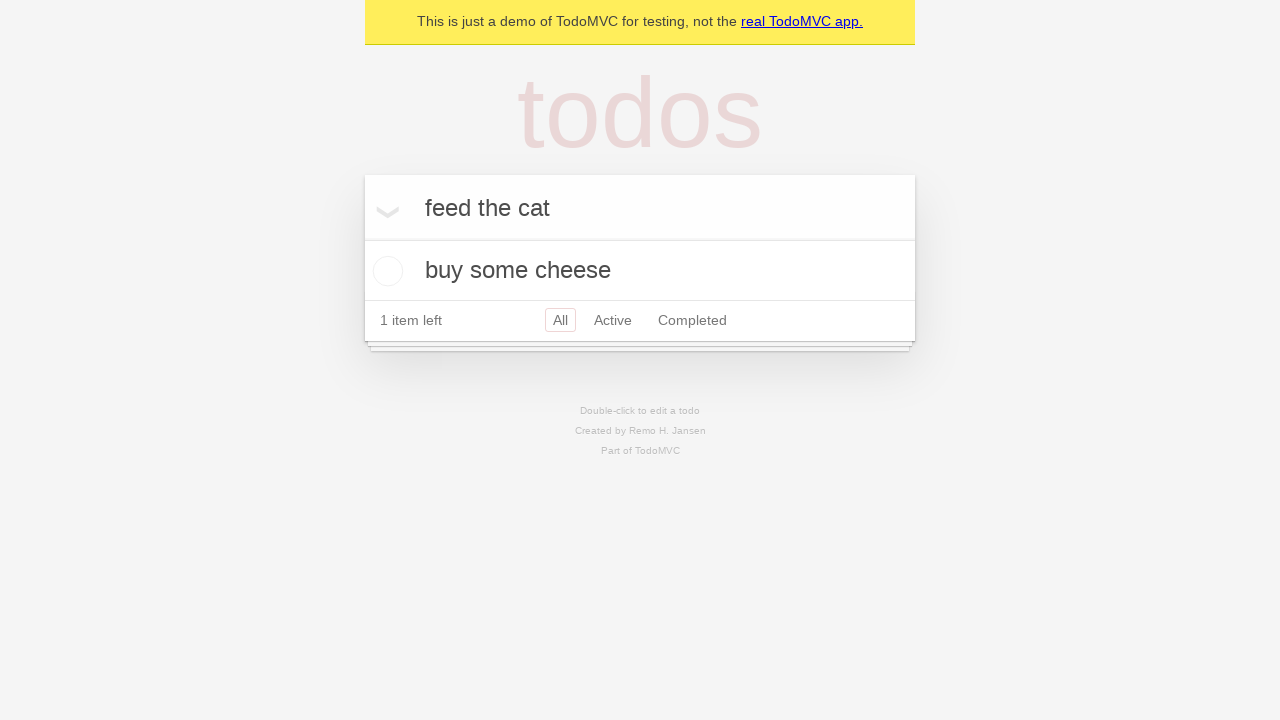

Pressed Enter to create second todo item on internal:attr=[placeholder="What needs to be done?"i]
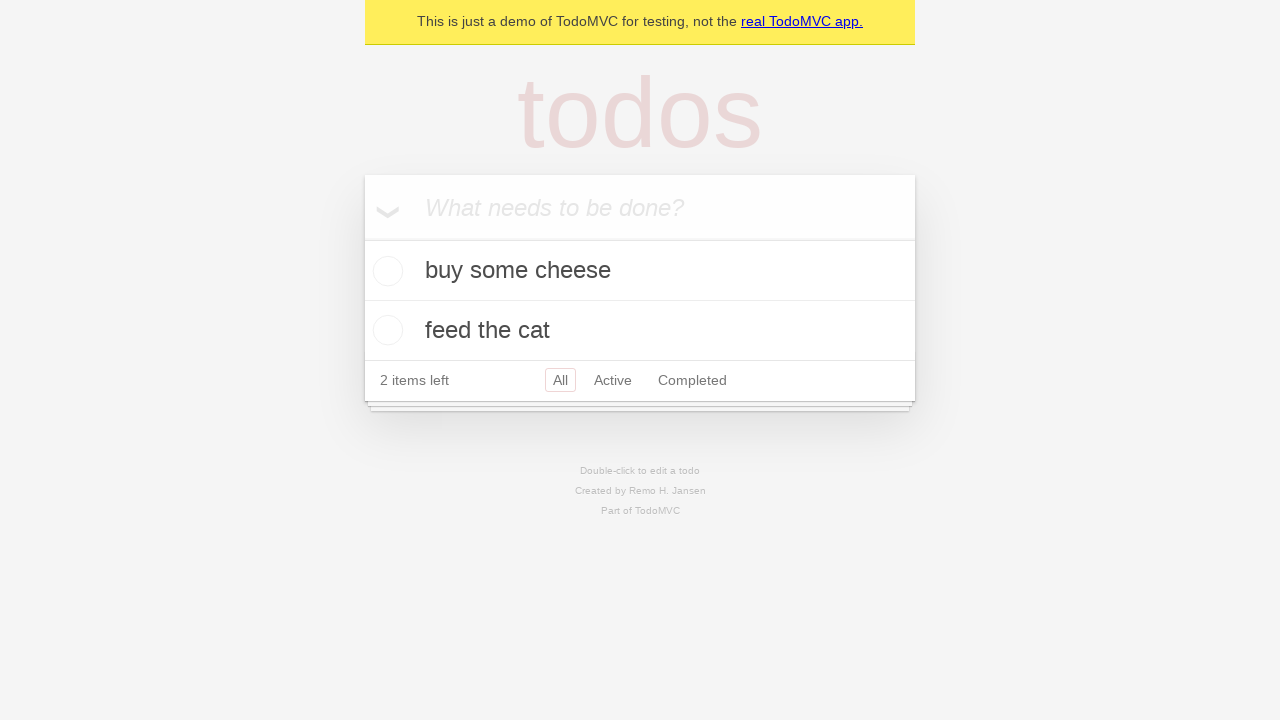

Waited for second todo item to load
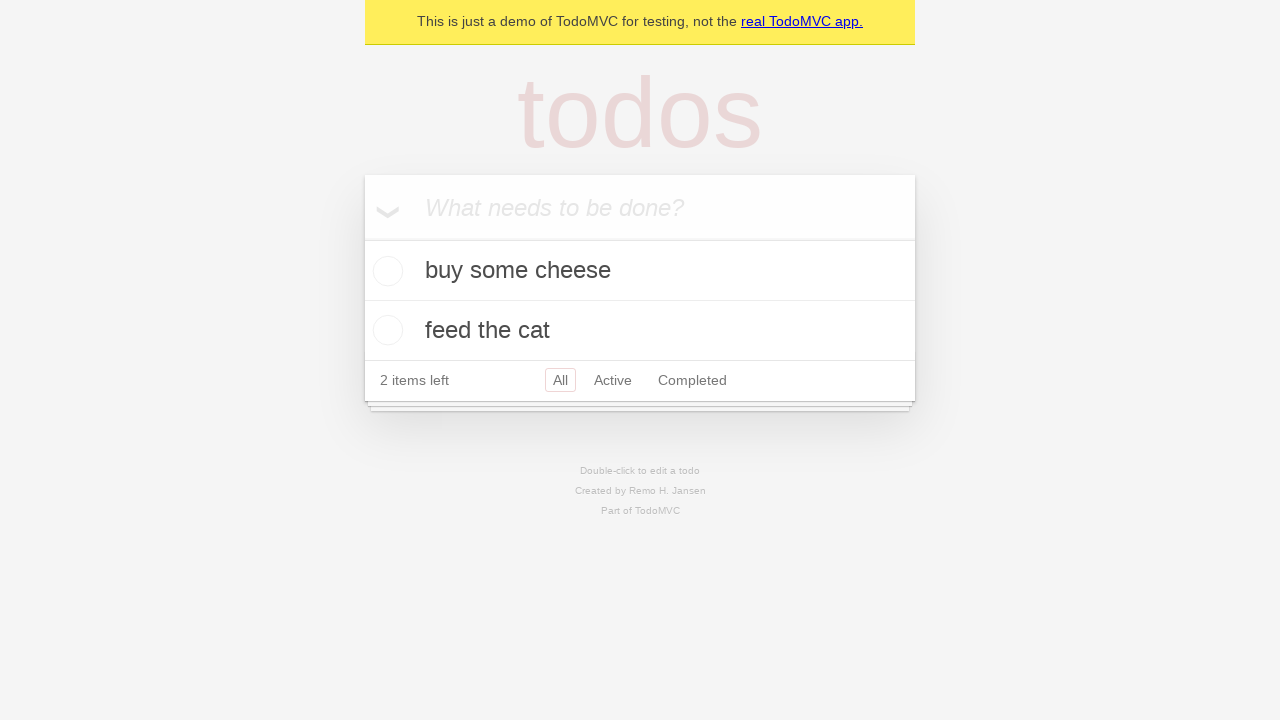

Checked checkbox for first todo item 'buy some cheese' at (385, 271) on [data-testid='todo-item'] >> nth=0 >> internal:role=checkbox
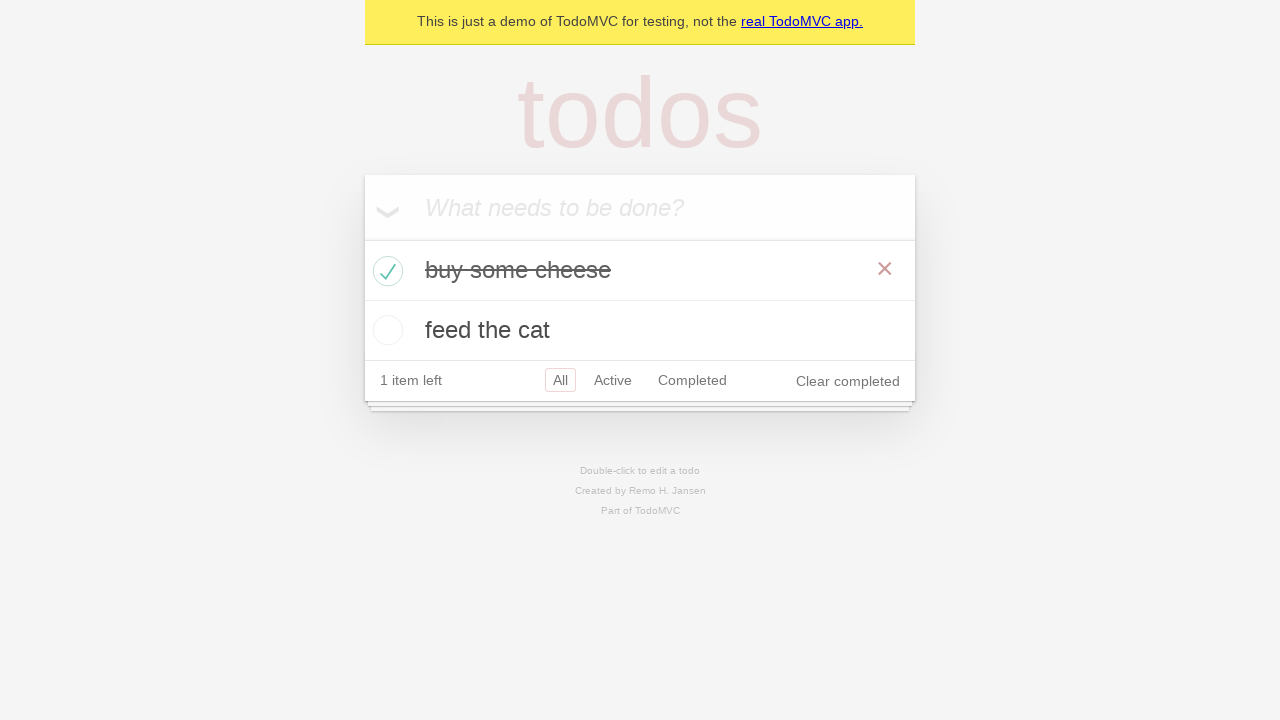

Checked checkbox for second todo item 'feed the cat' at (385, 330) on [data-testid='todo-item'] >> nth=1 >> internal:role=checkbox
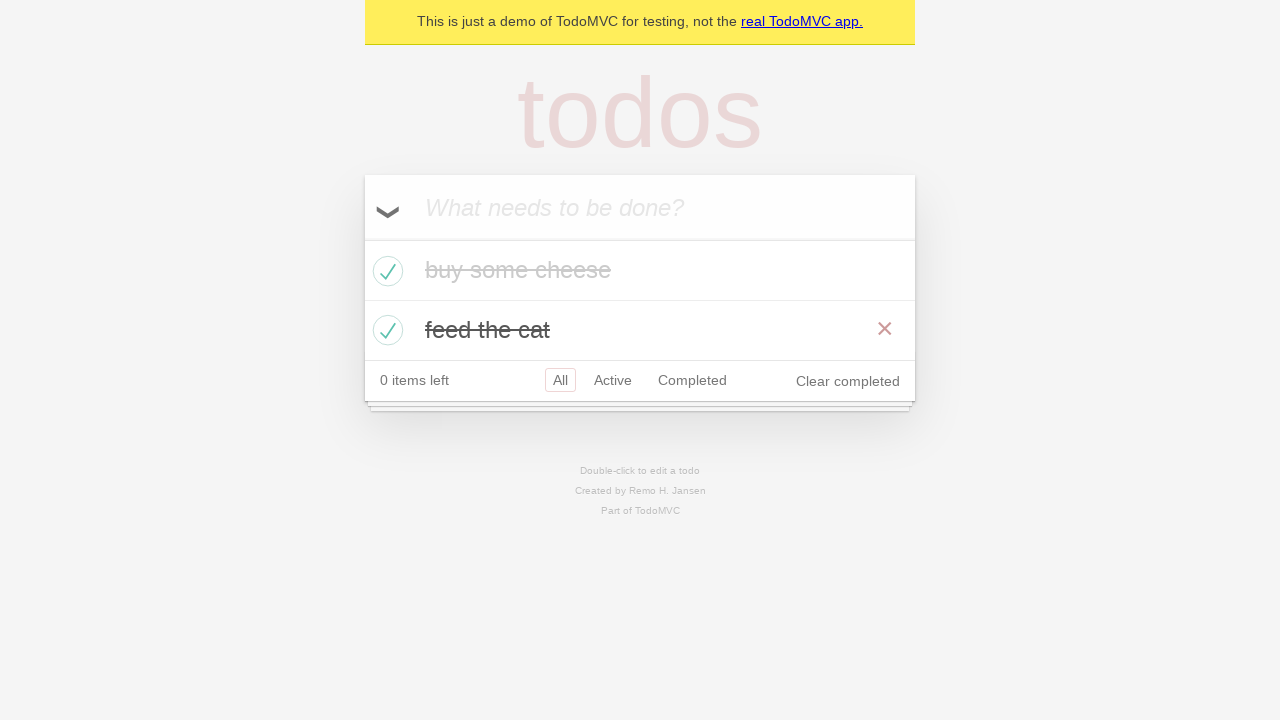

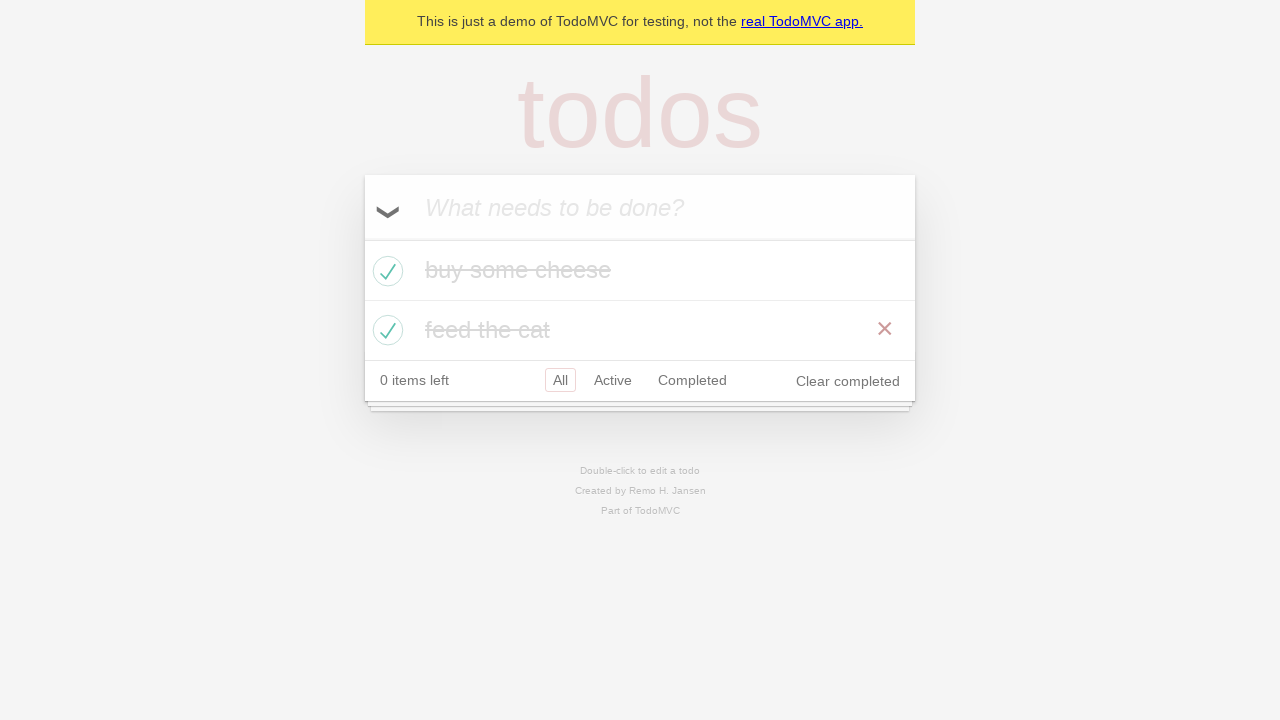